Tests dynamic content loading by clicking the Start button and verifying that "Hello World!" text appears after the loading completes

Starting URL: https://the-internet.herokuapp.com/dynamic_loading/1

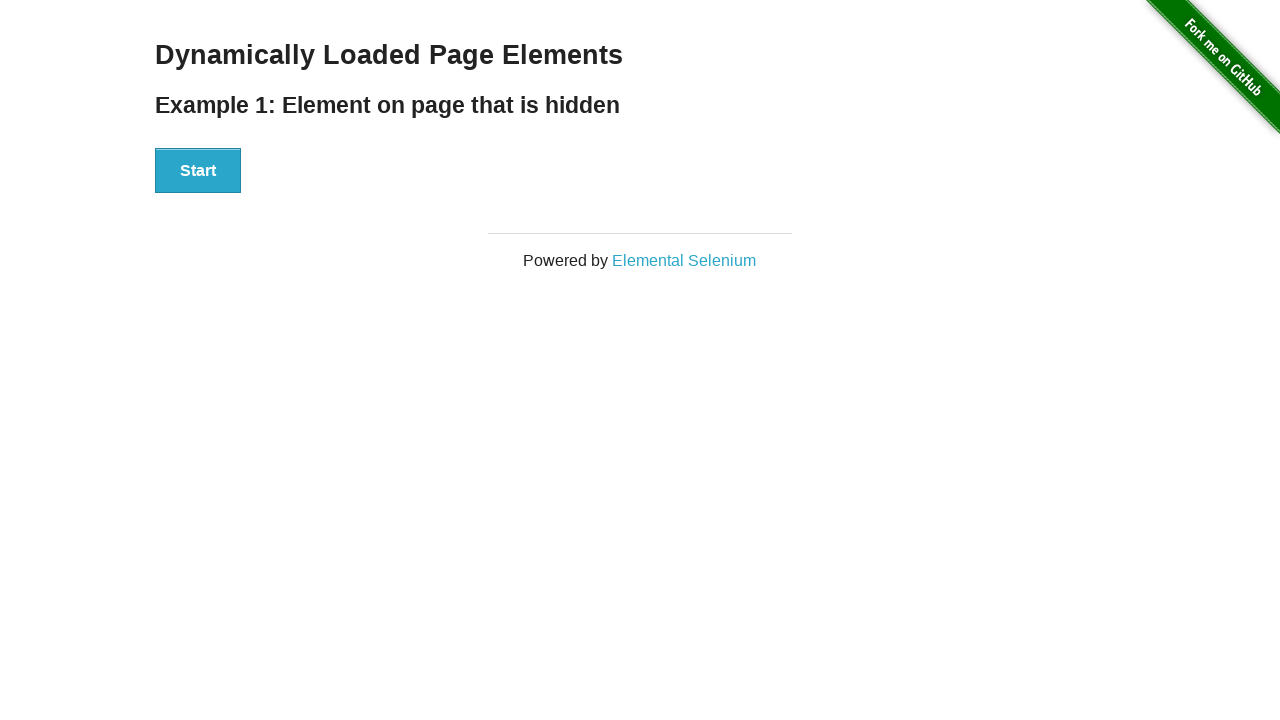

Navigated to dynamic loading test page
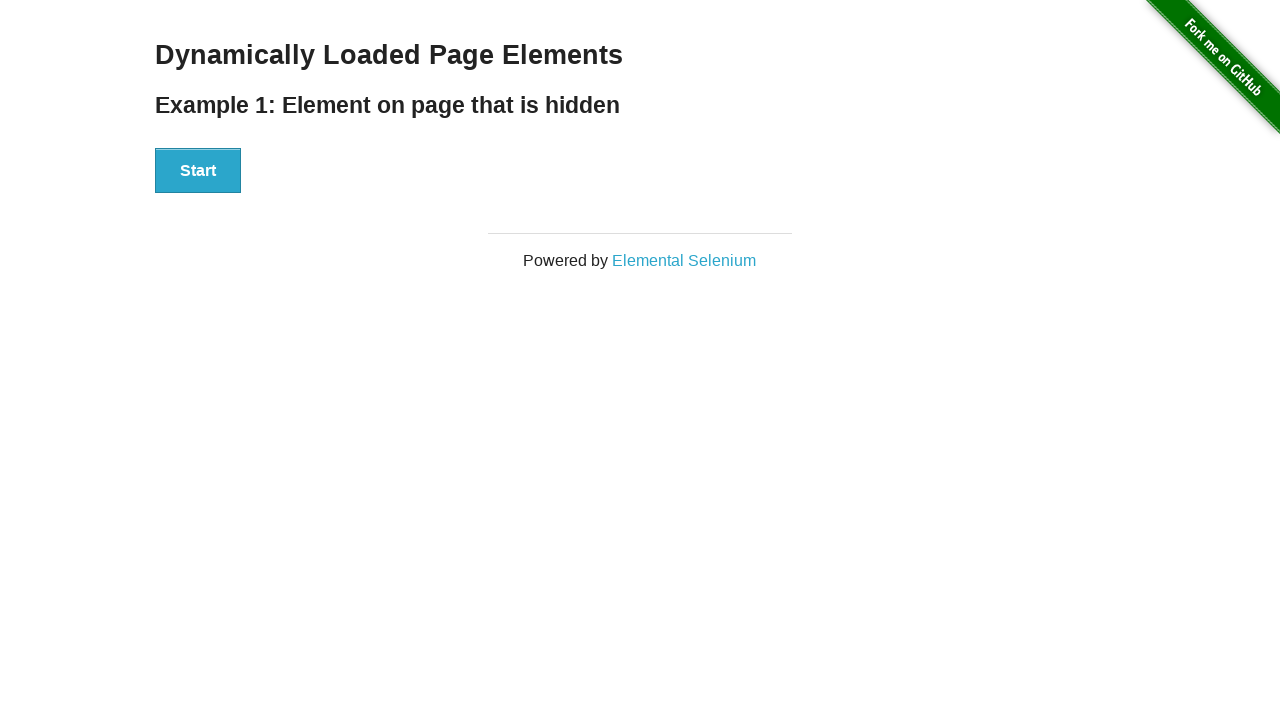

Clicked the Start button to trigger dynamic content loading at (198, 171) on xpath=//button[.='Start']
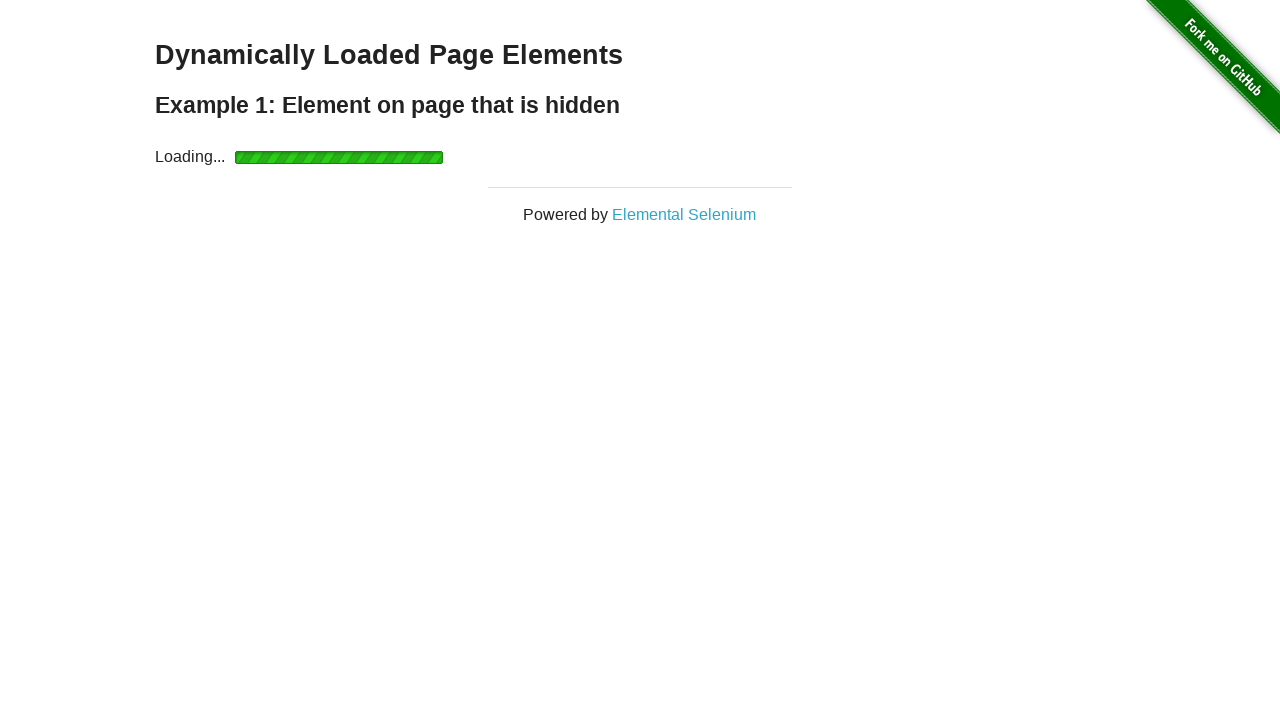

Waited for finish element to appear after loading completed
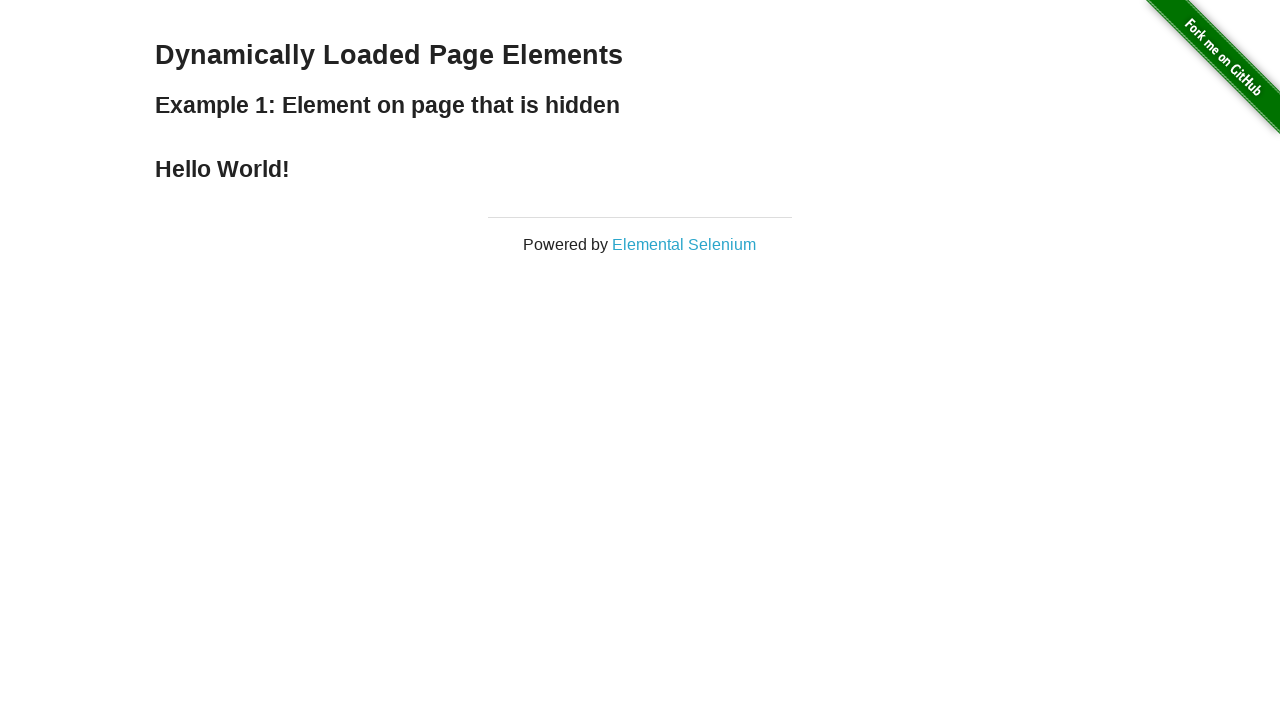

Retrieved text content from finish element
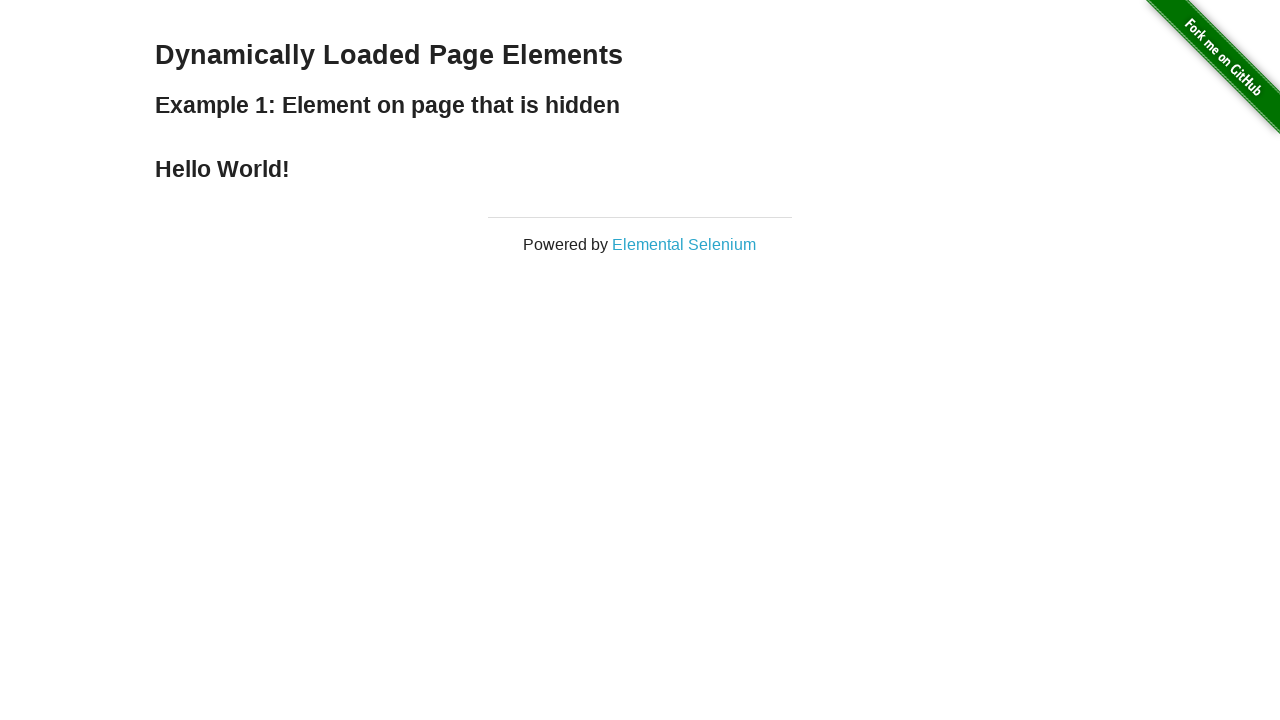

Verified 'Hello World!' text appears in loaded content
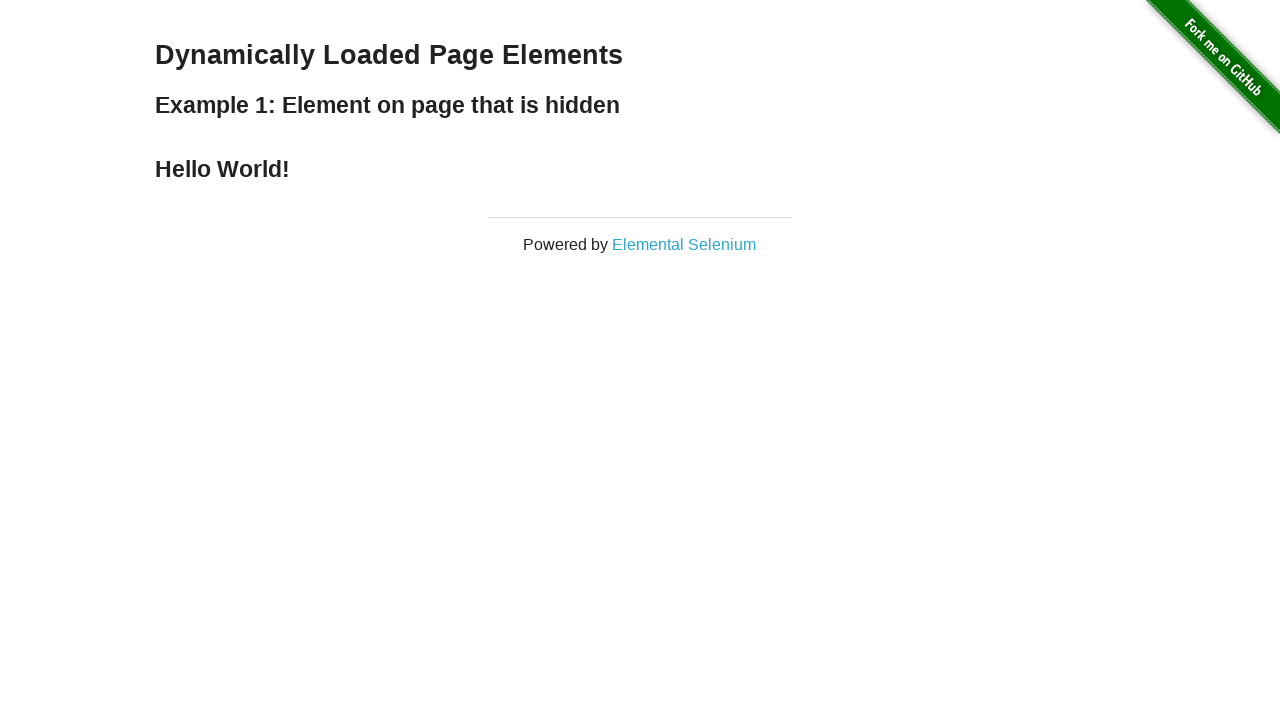

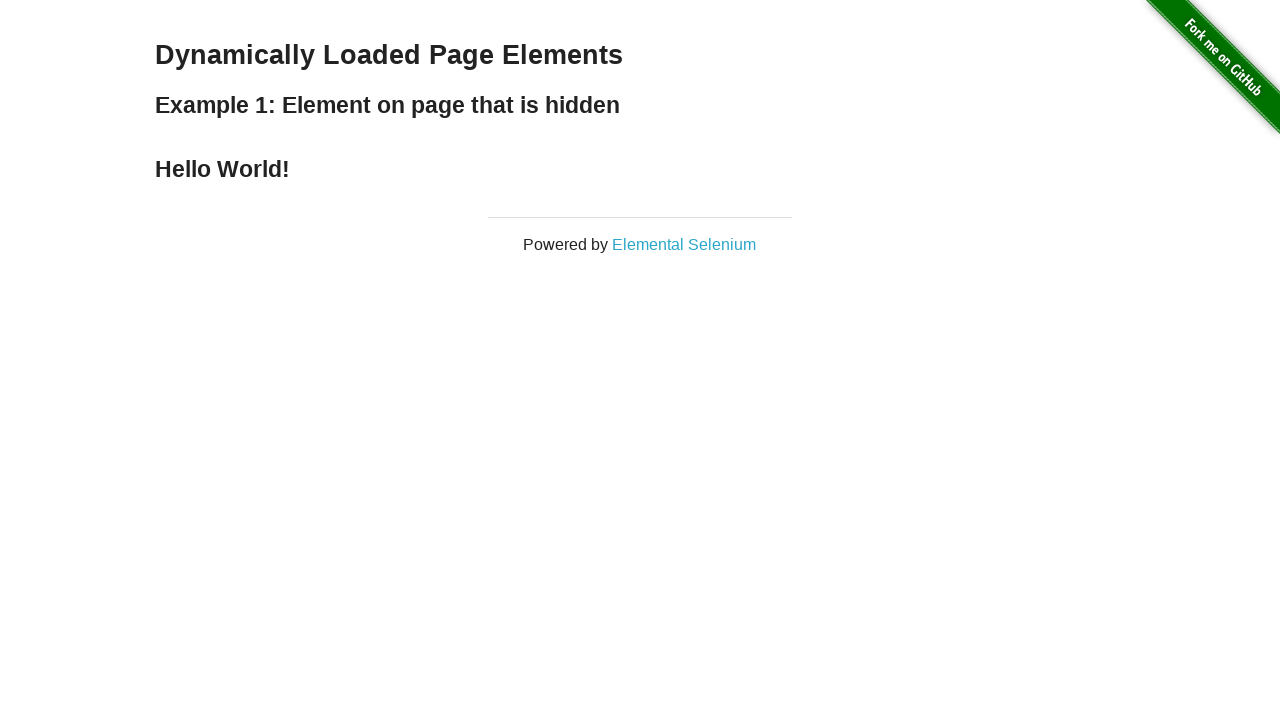